Navigates to Filmweb website and verifies the page title matches expected value

Starting URL: https://www.filmweb.pl

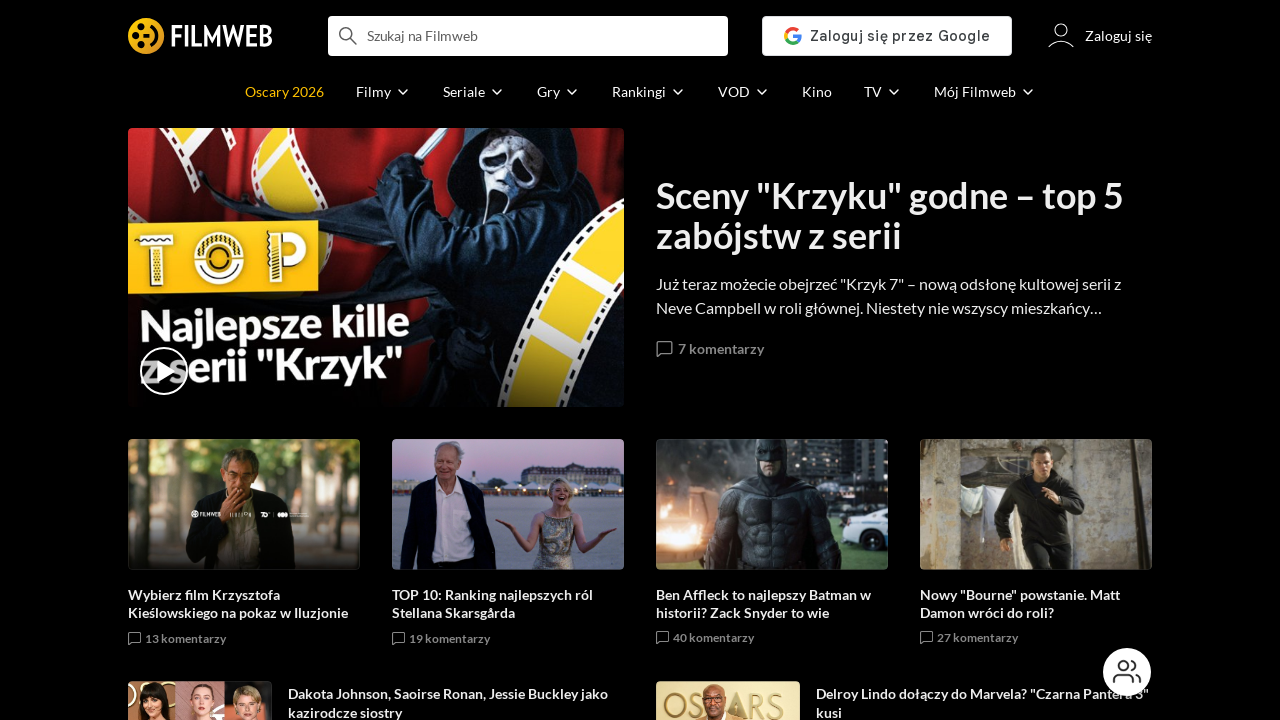

Navigated to Filmweb website (https://www.filmweb.pl)
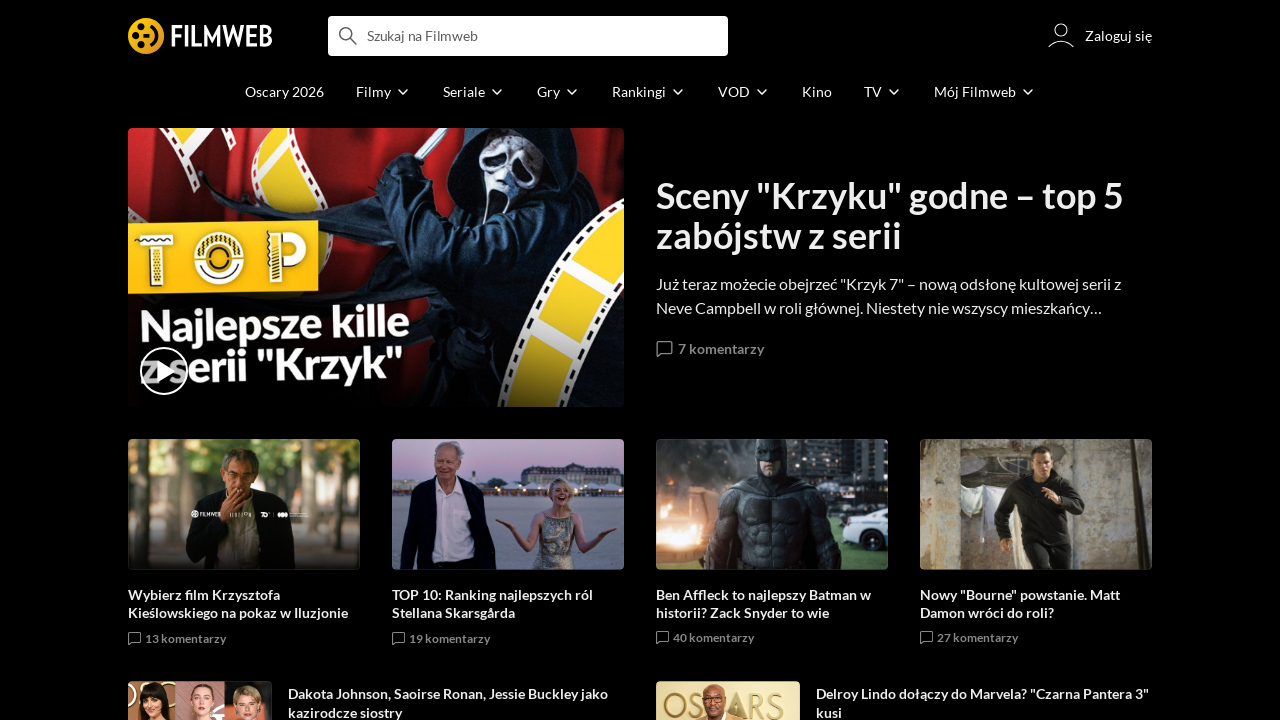

Verified page title matches 'Filmweb - filmy takie jak Ty!'
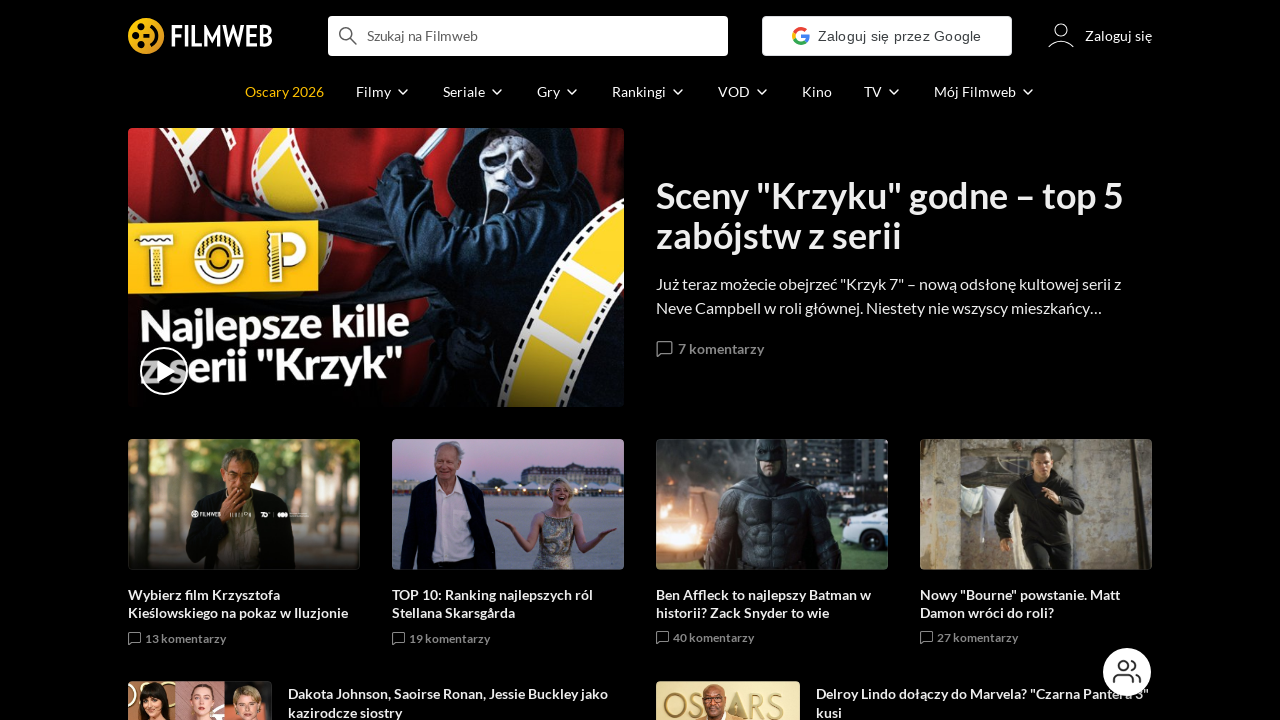

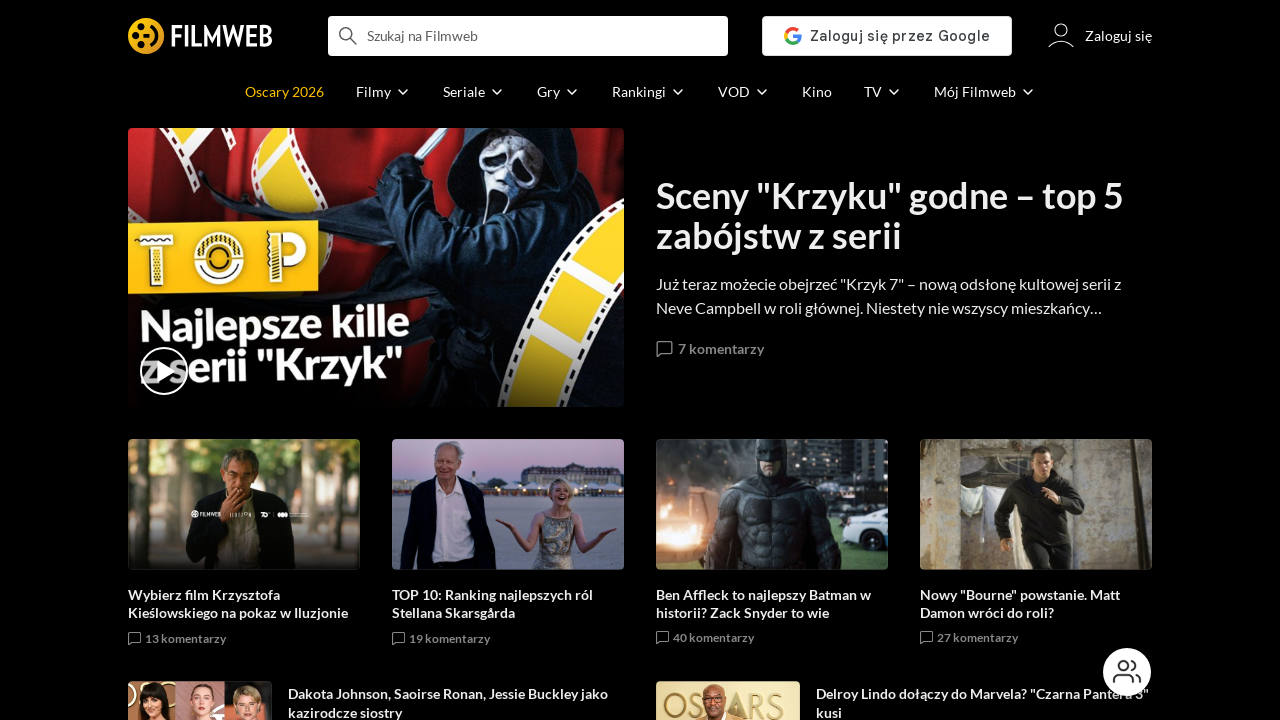